Tests the text input field by entering text and verifying the input value

Starting URL: https://www.selenium.dev/selenium/web/web-form.html

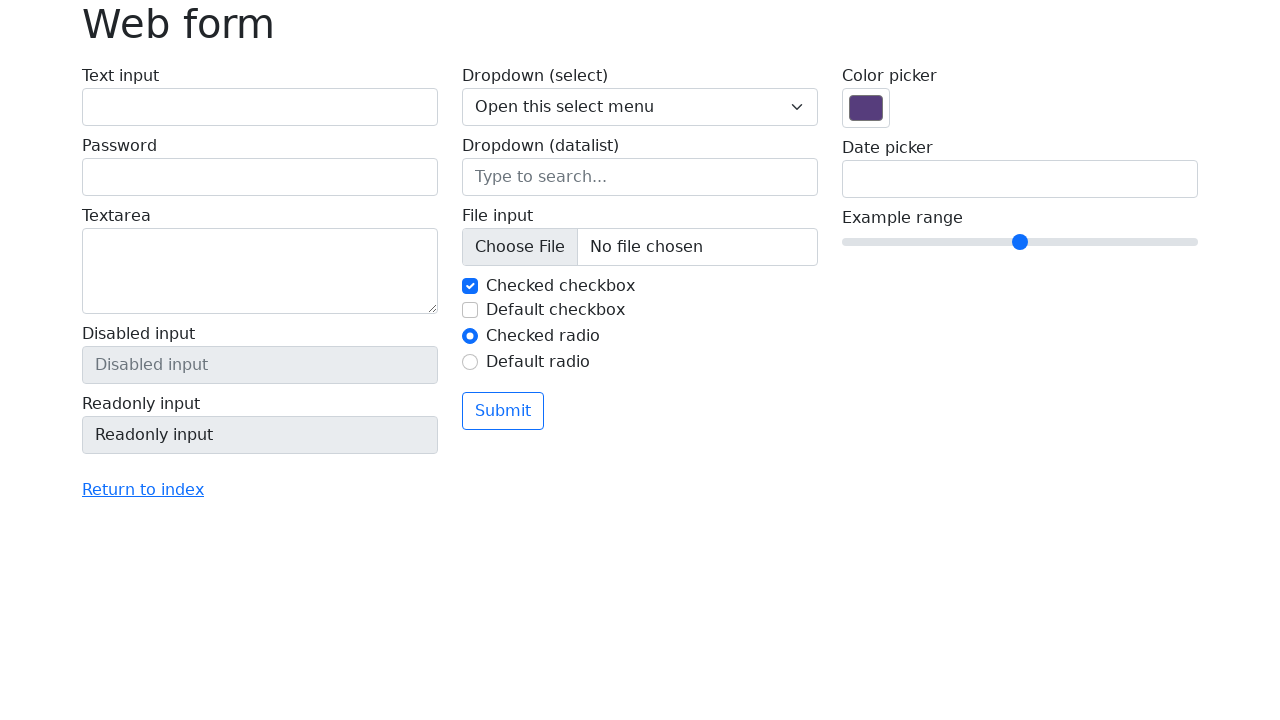

Filled text input field with 'Artur Sabanadze' on #my-text-id
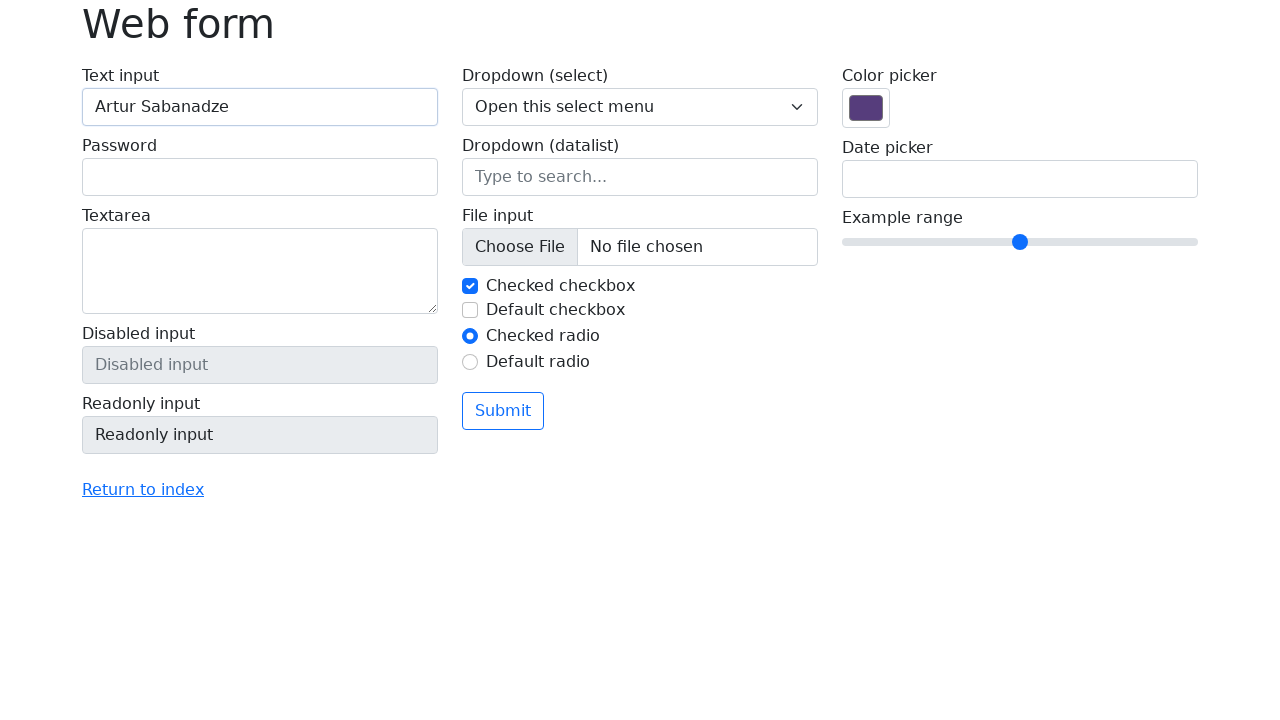

Retrieved text input value for verification
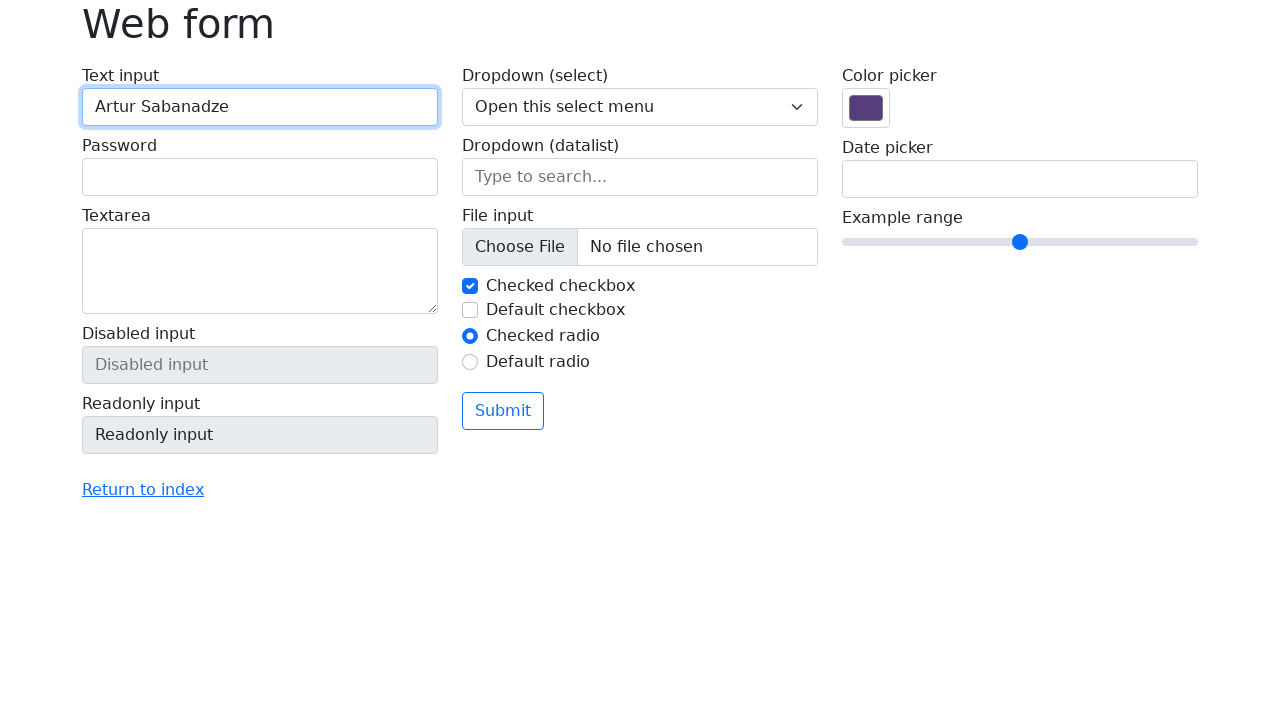

Verified that entered text matches expected value 'Artur Sabanadze'
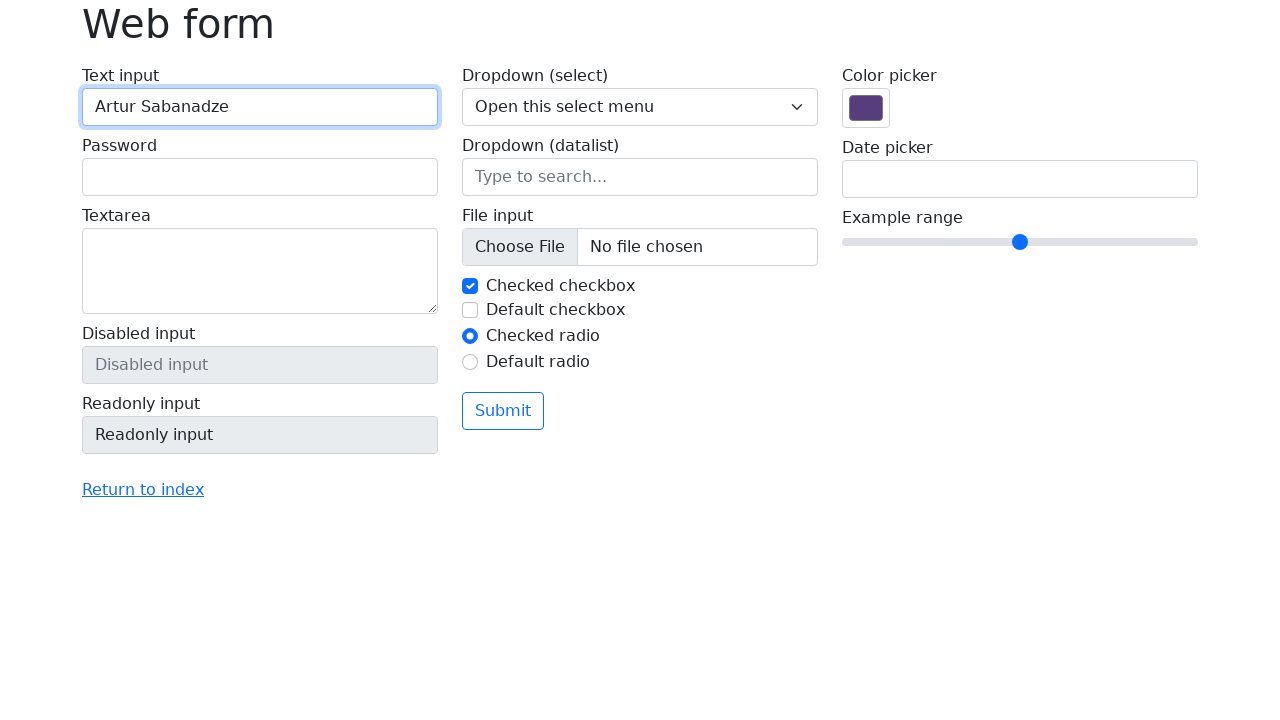

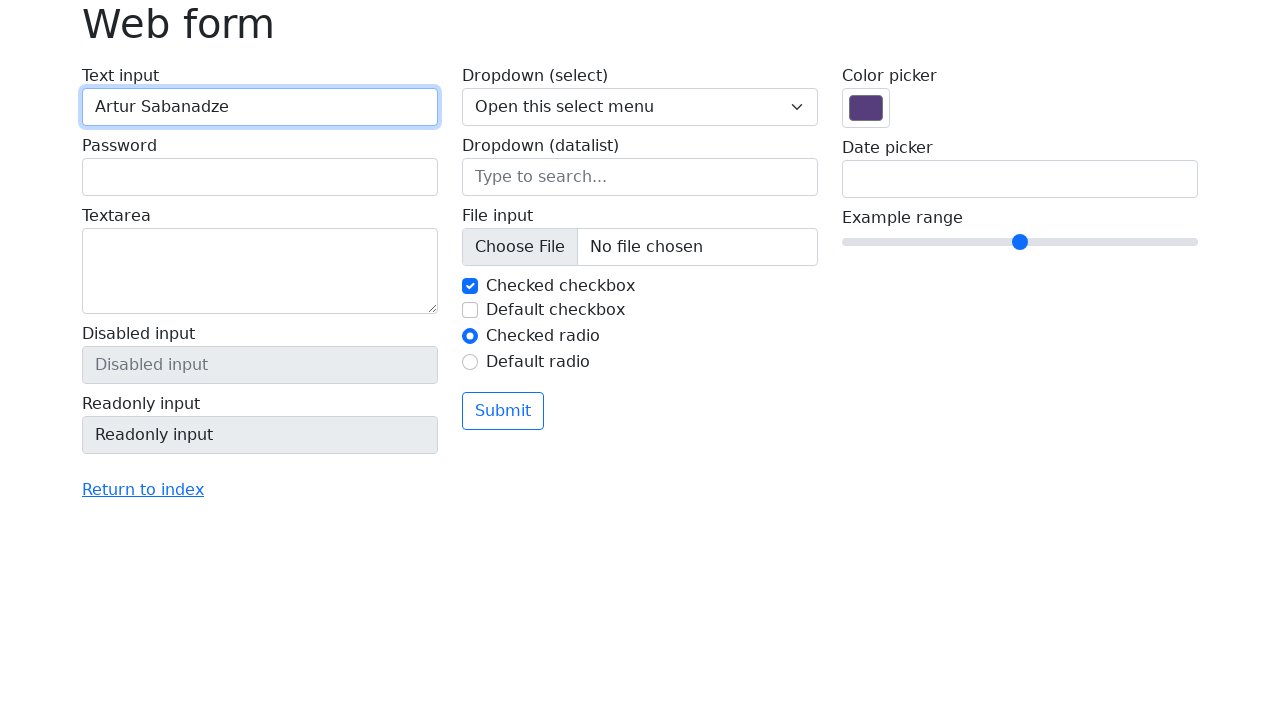